Tests the Bank of America mortgage rate calculator by entering a purchase price and down payment, then clicking the update button to refresh the displayed rates.

Starting URL: https://www.bankofamerica.com/mortgage/mortgage-rates/

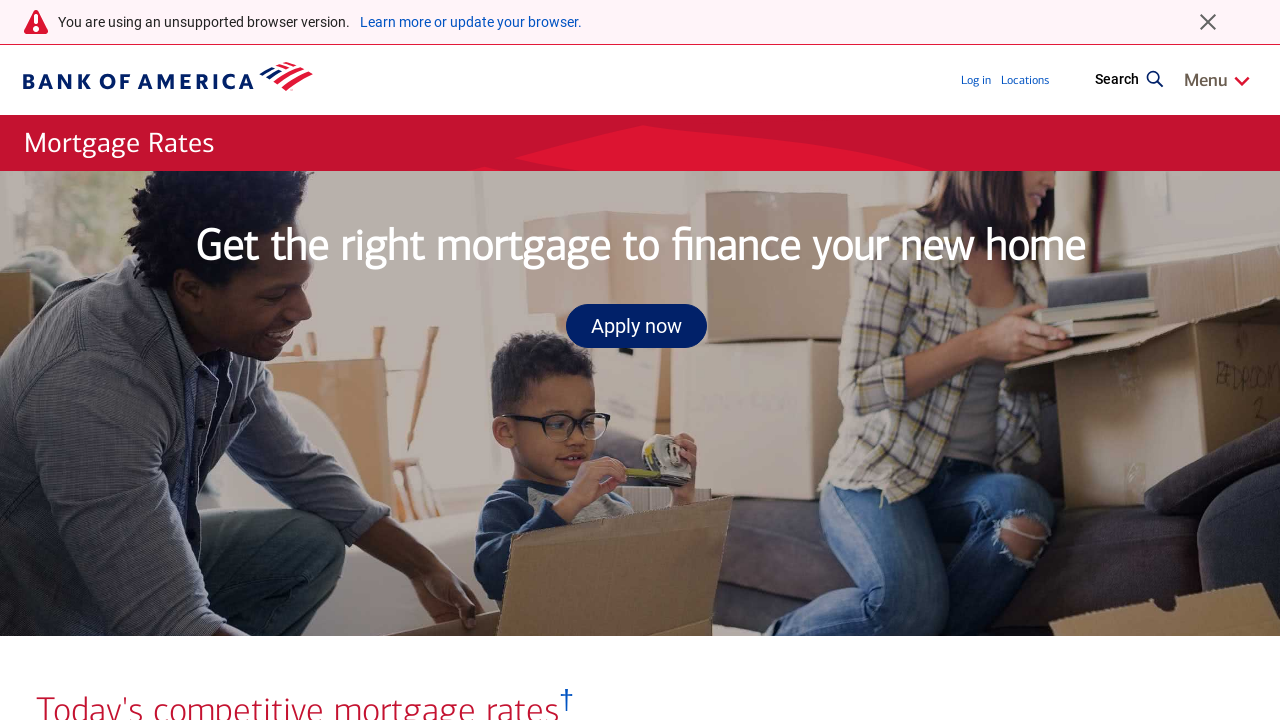

Purchase price input field loaded
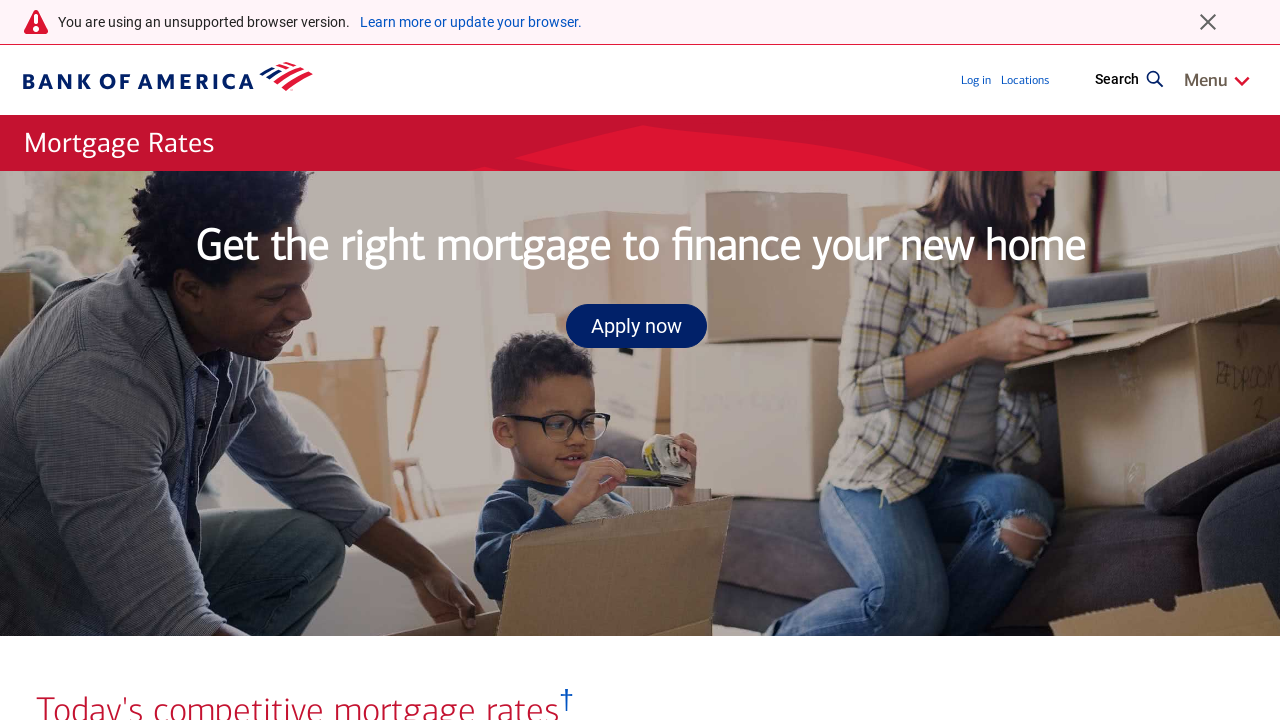

Cleared purchase price input field on #purchase-price-input-medium
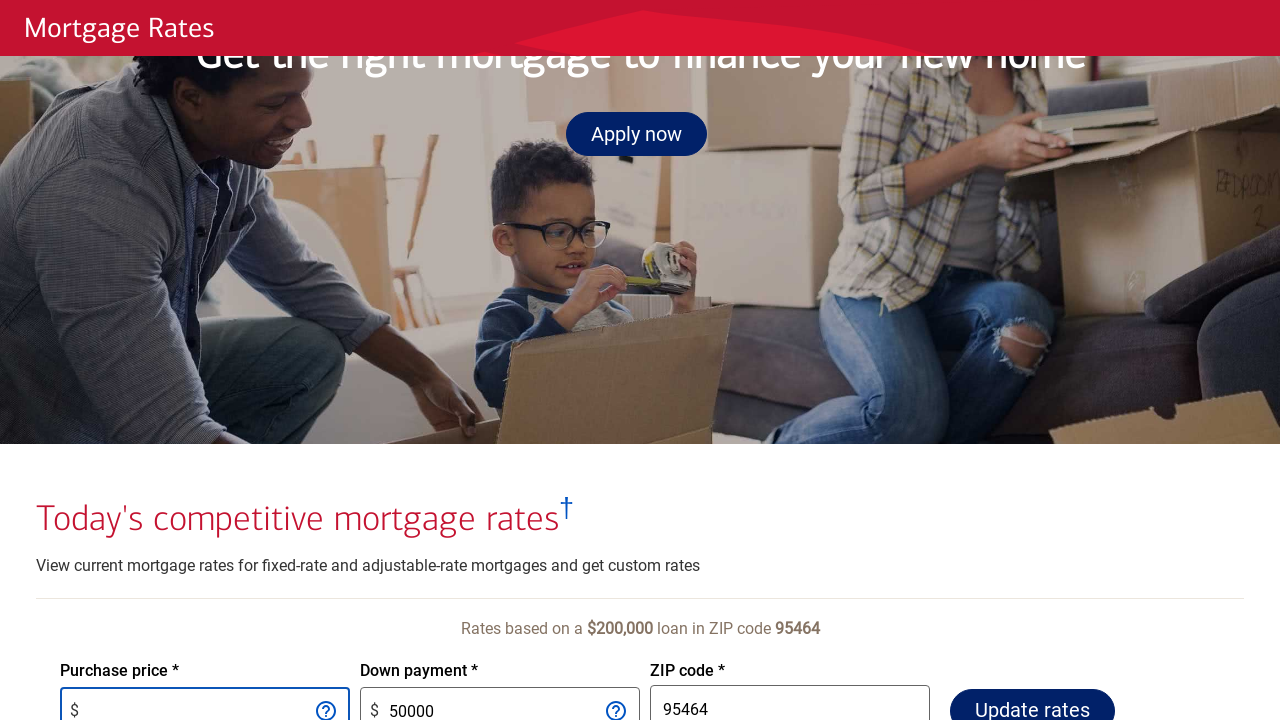

Entered purchase price of $450,000 on #purchase-price-input-medium
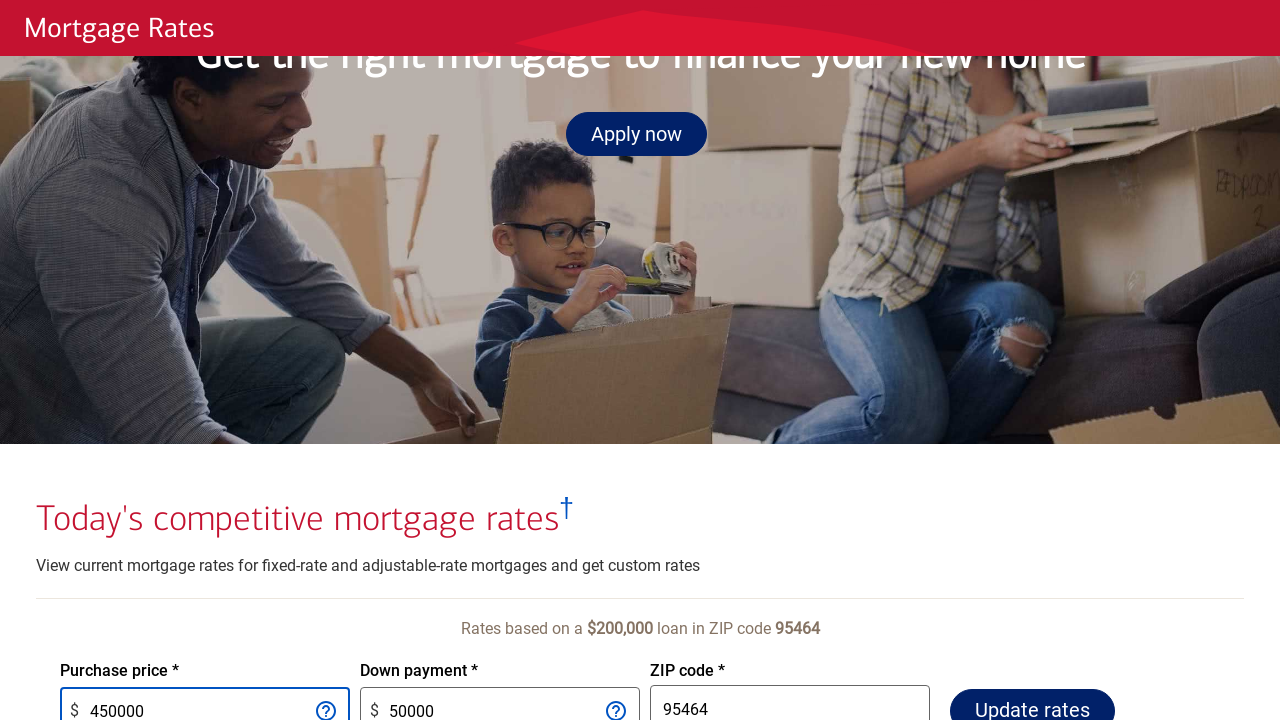

Cleared down payment input field on #down-payment-input-medium
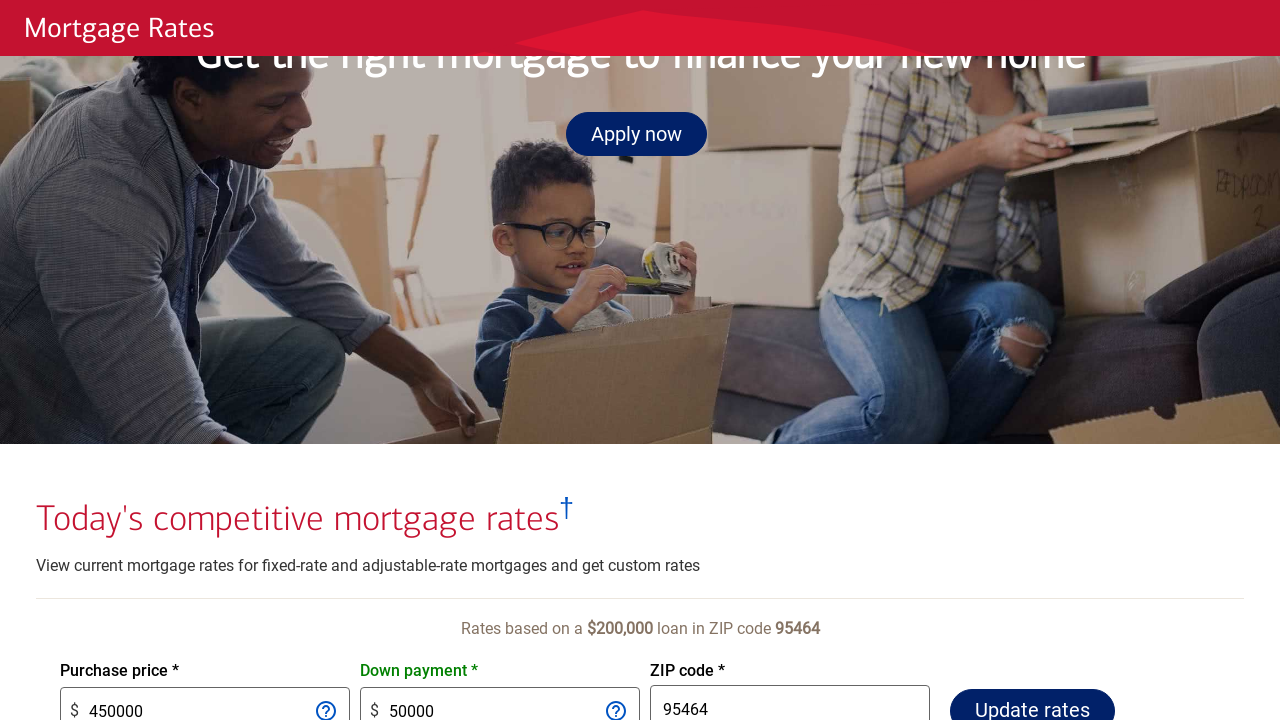

Entered down payment of $90,000 on #down-payment-input-medium
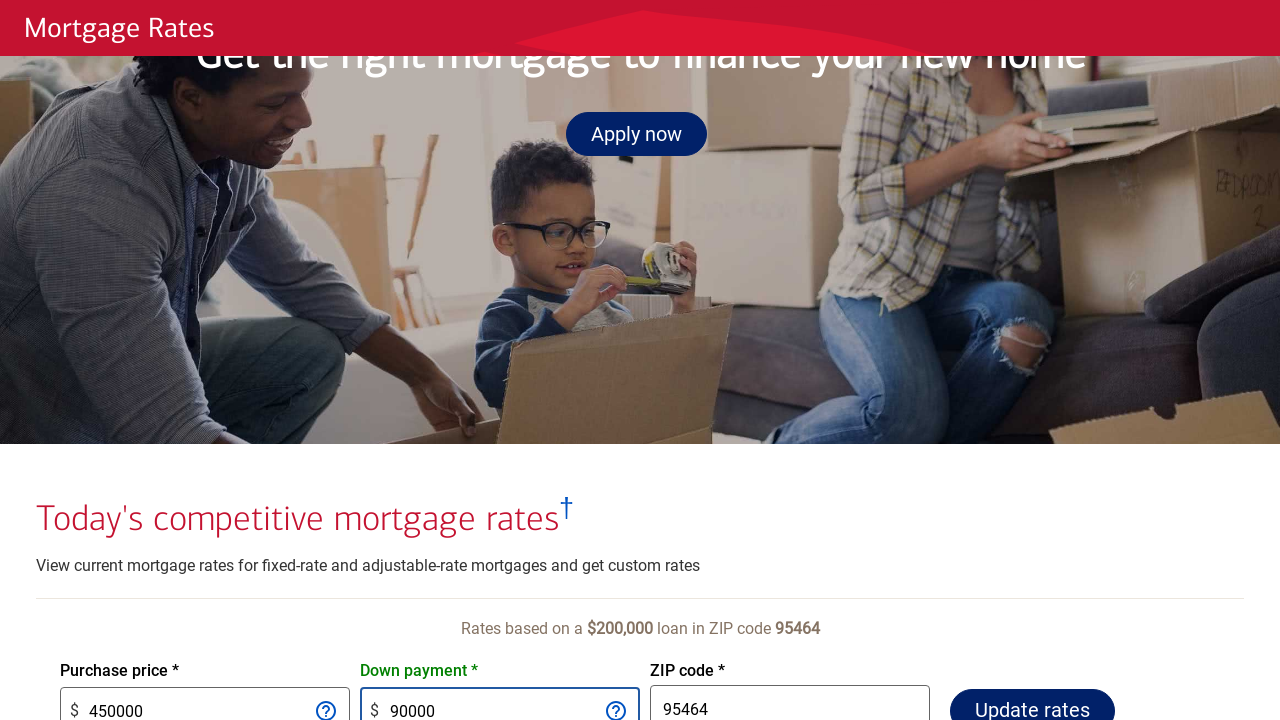

Clicked update button to recalculate mortgage rates at (1032, 698) on #update-button-medium
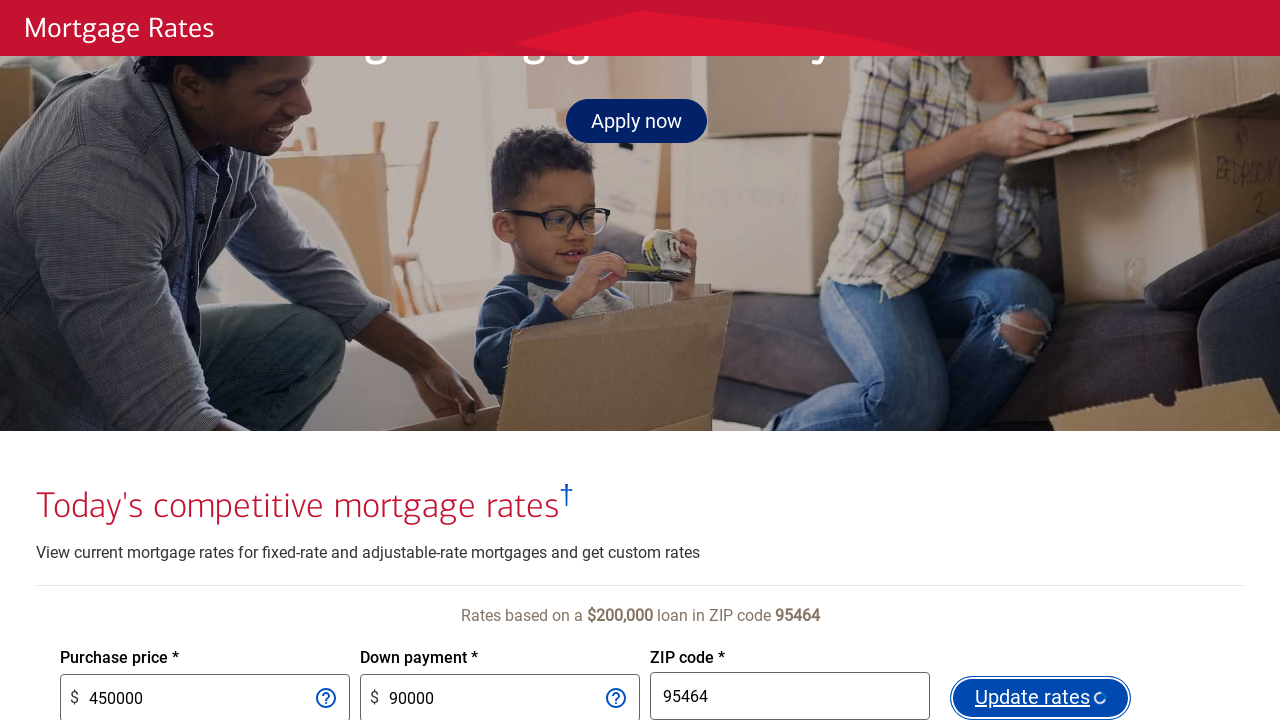

Mortgage rates updated successfully
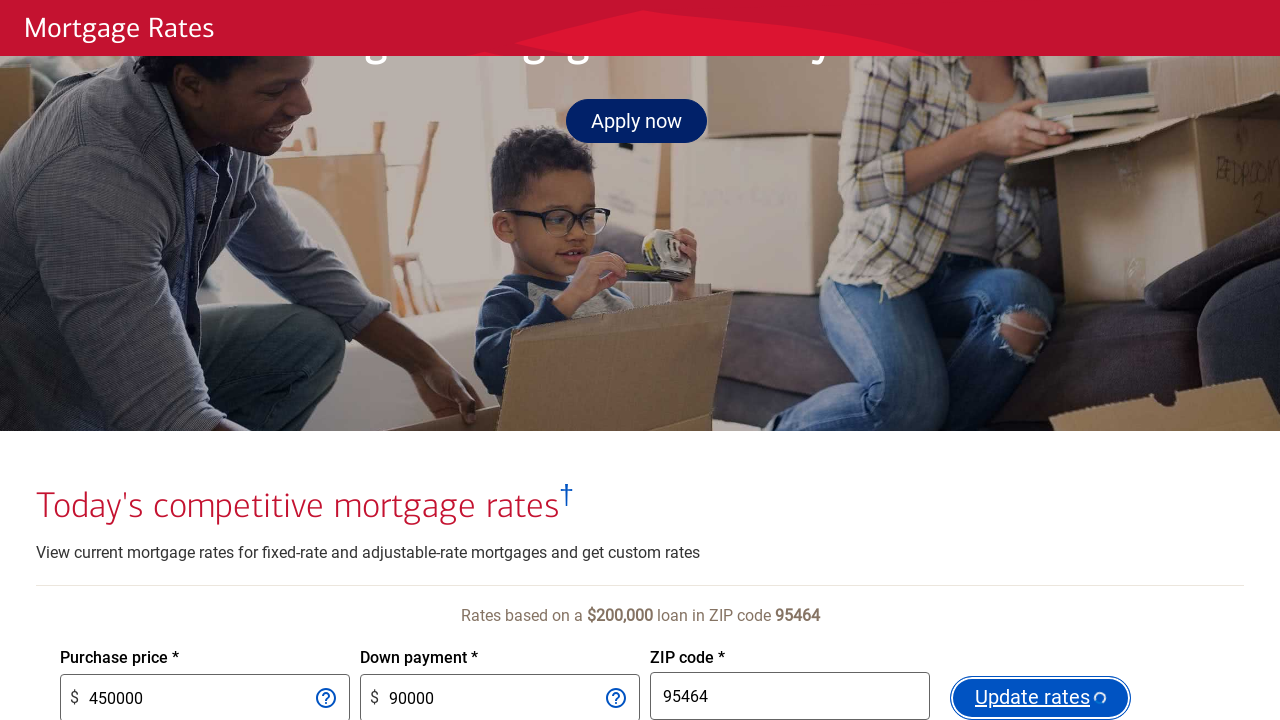

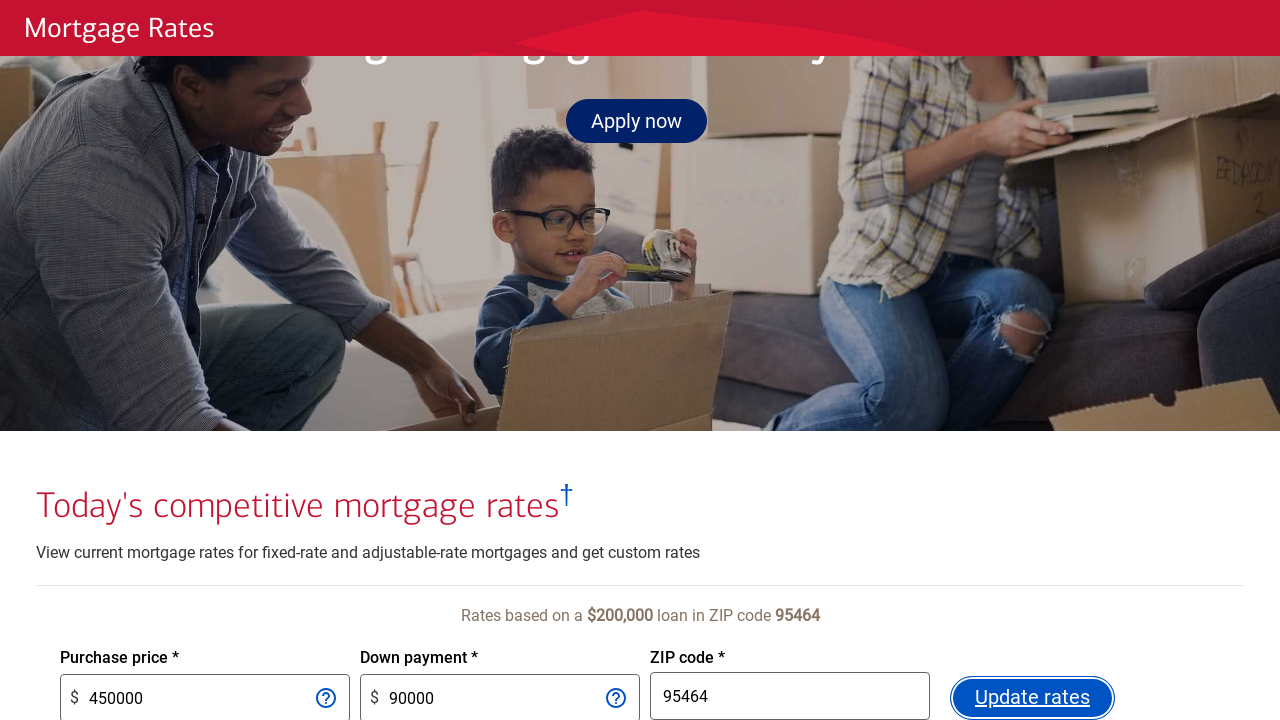